Tests a text input form by filling a textarea with a specific value and submitting the form

Starting URL: https://suninjuly.github.io/text_input_task.html

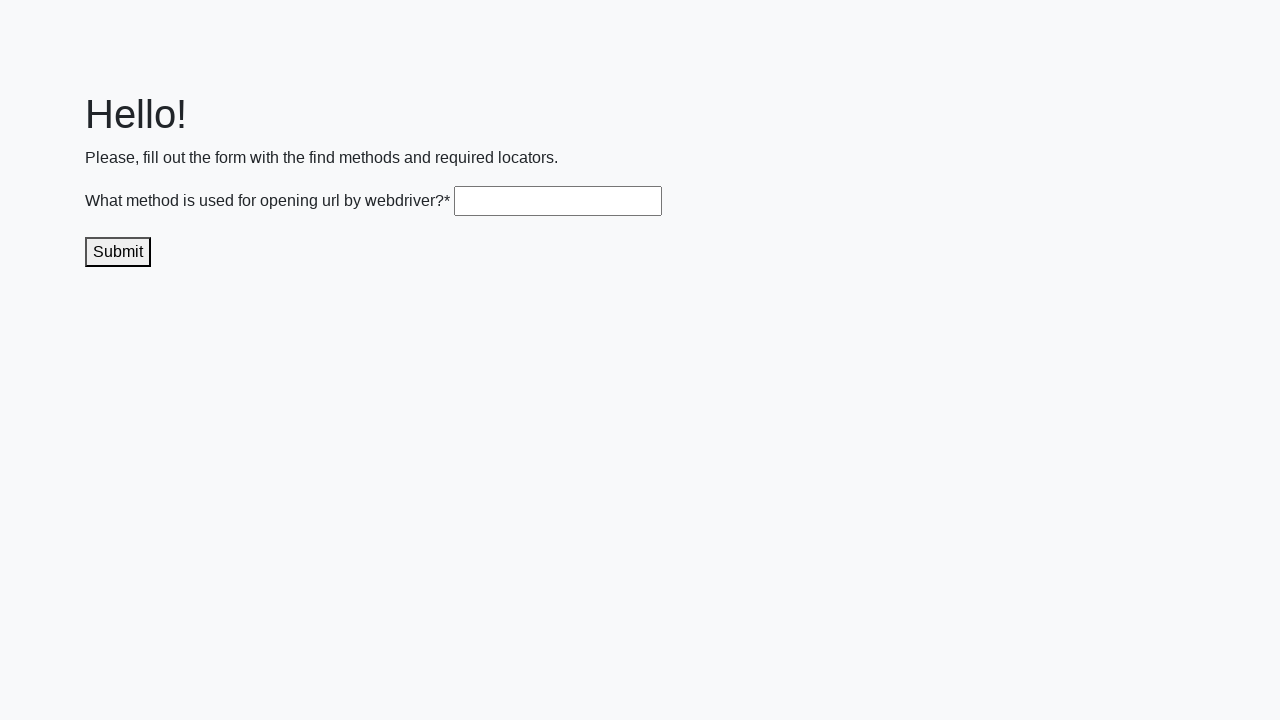

Filled textarea with 'get()' on .textarea
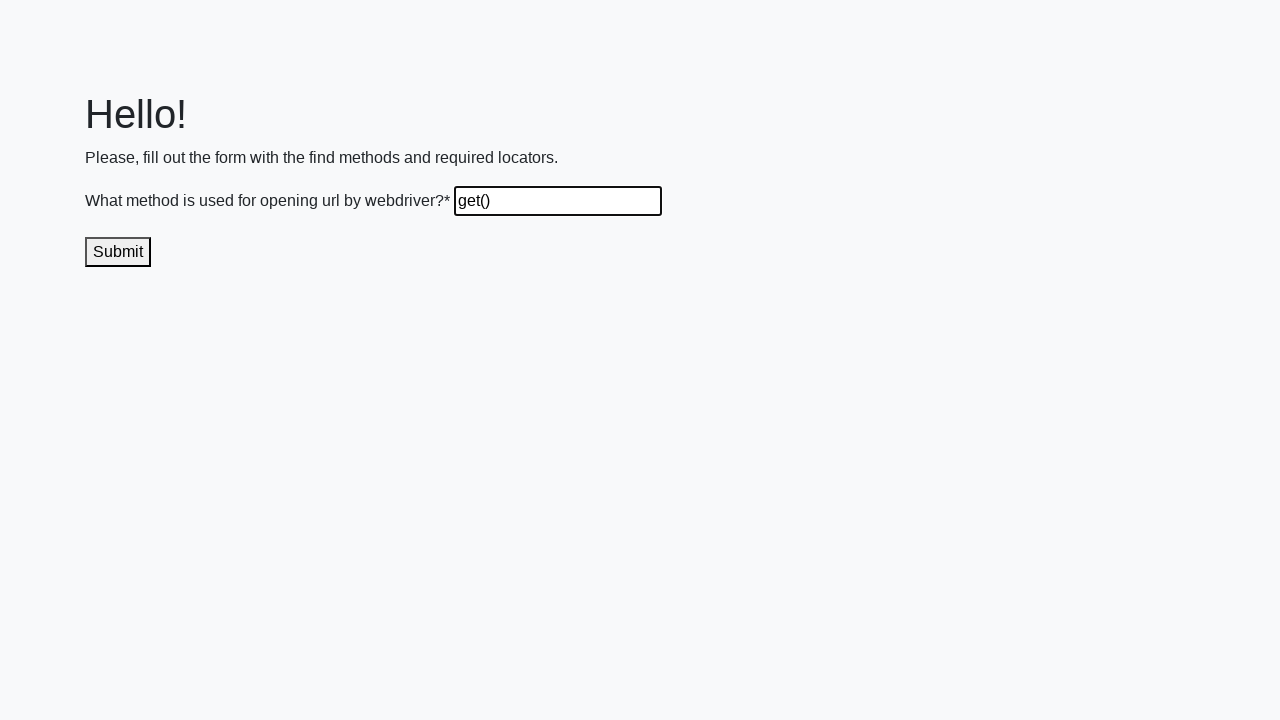

Clicked submit button to submit the form at (118, 252) on #submit_button
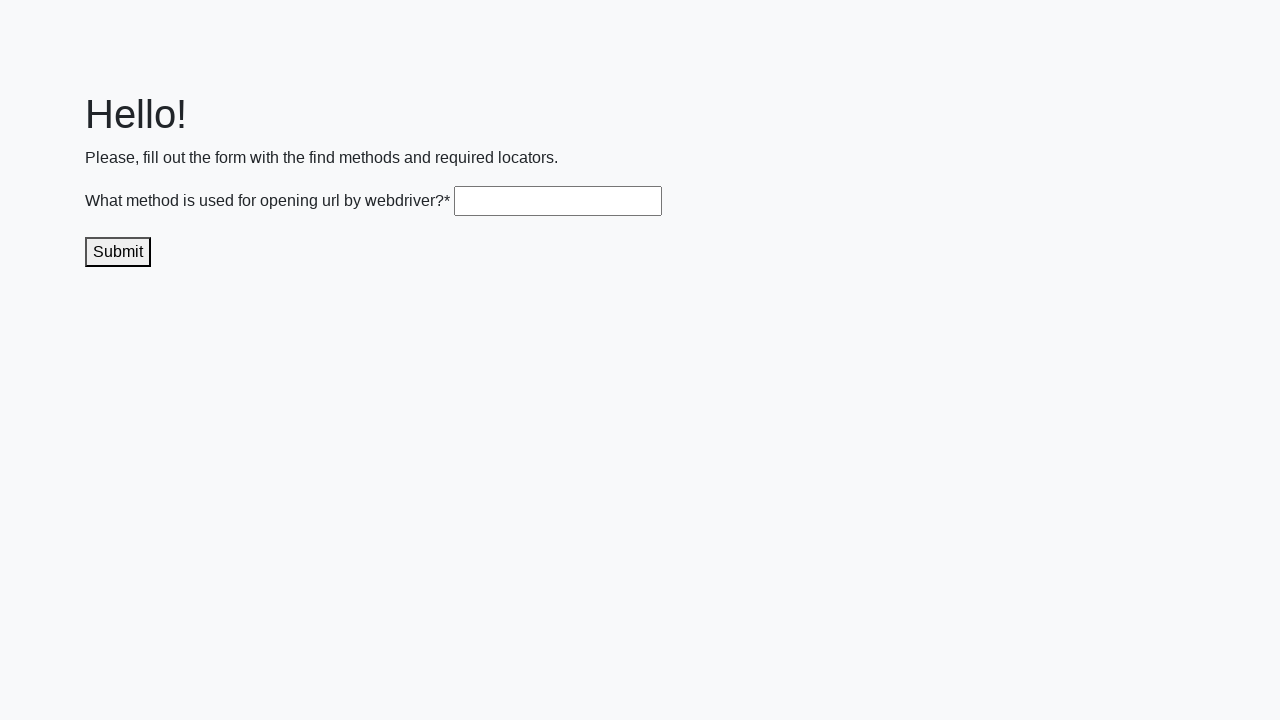

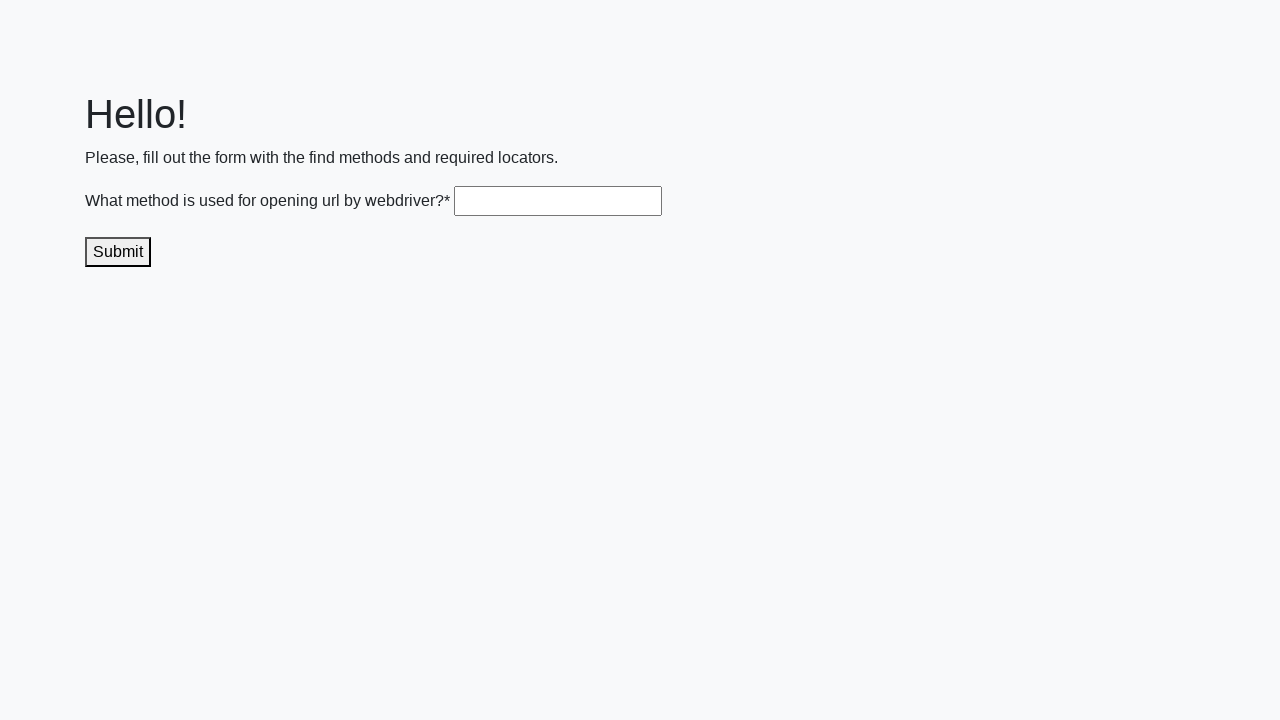